Tests login form validation by entering a valid username but leaving password blank and verifying error message

Starting URL: https://www.saucedemo.com

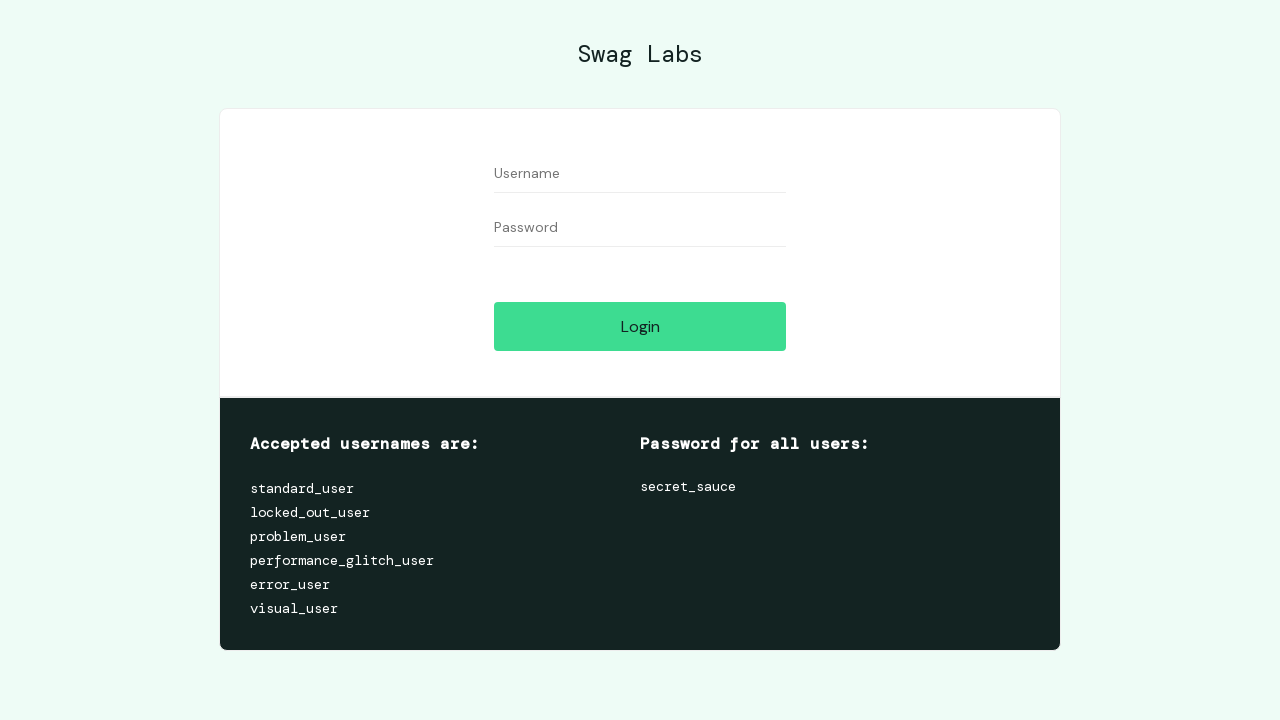

Entered valid username 'standard_user' in username field on #user-name
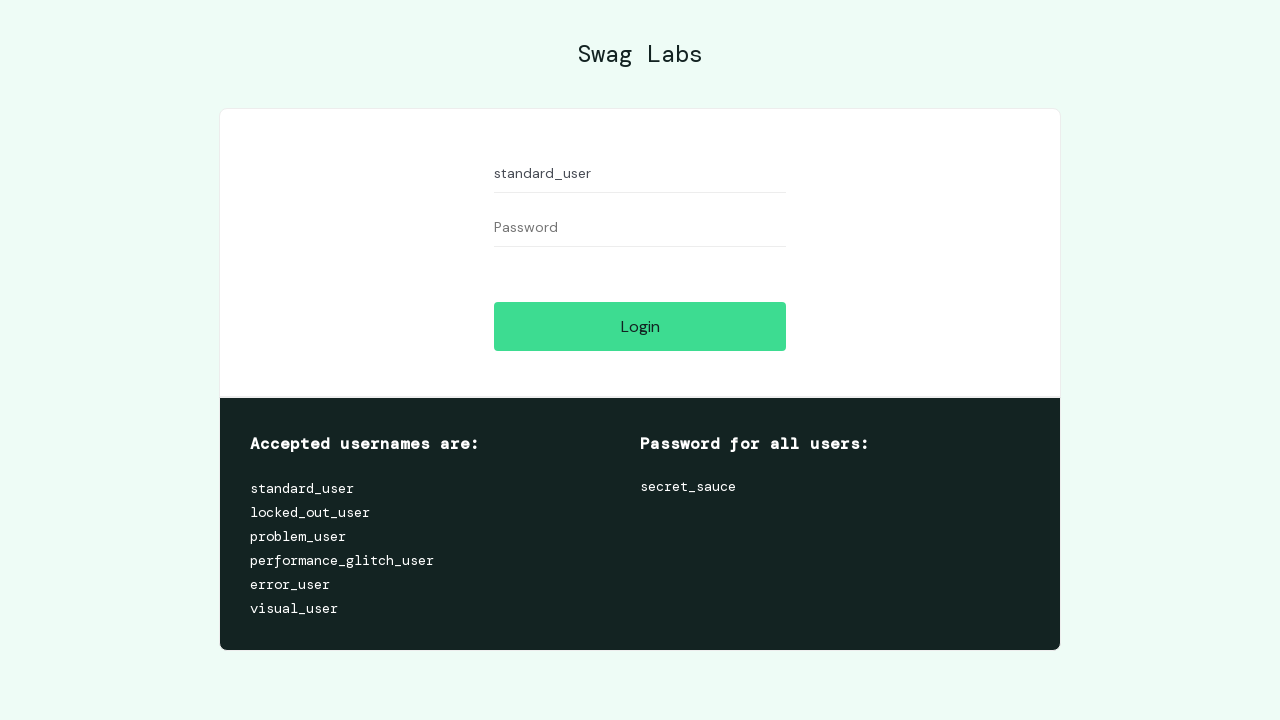

Left password field blank on #password
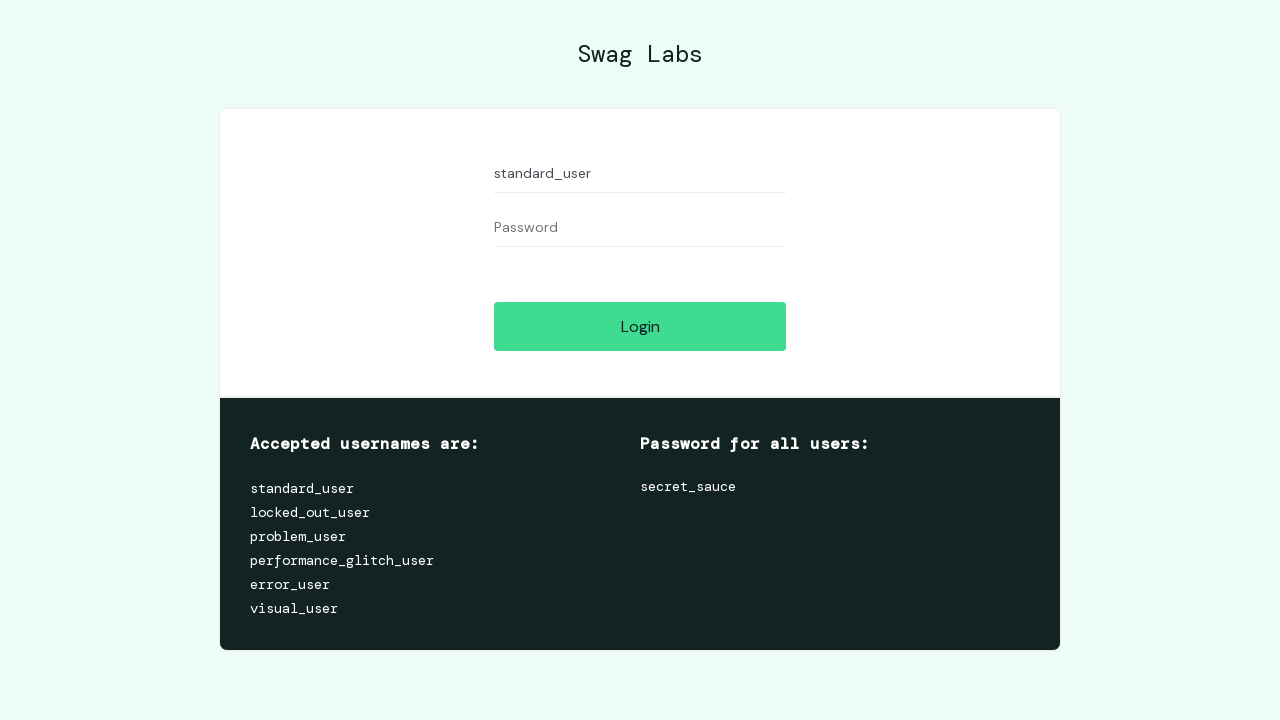

Clicked login button to submit form with blank password at (640, 326) on #login-button
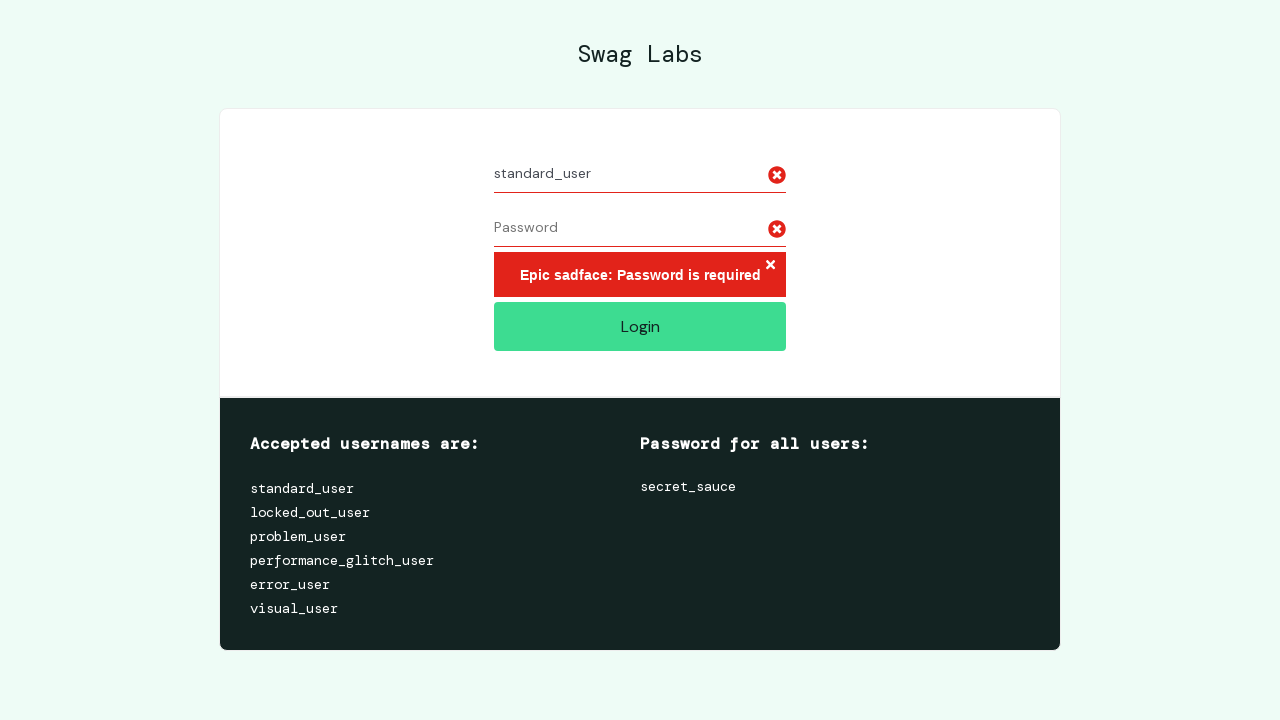

Error message appeared validating blank password requirement
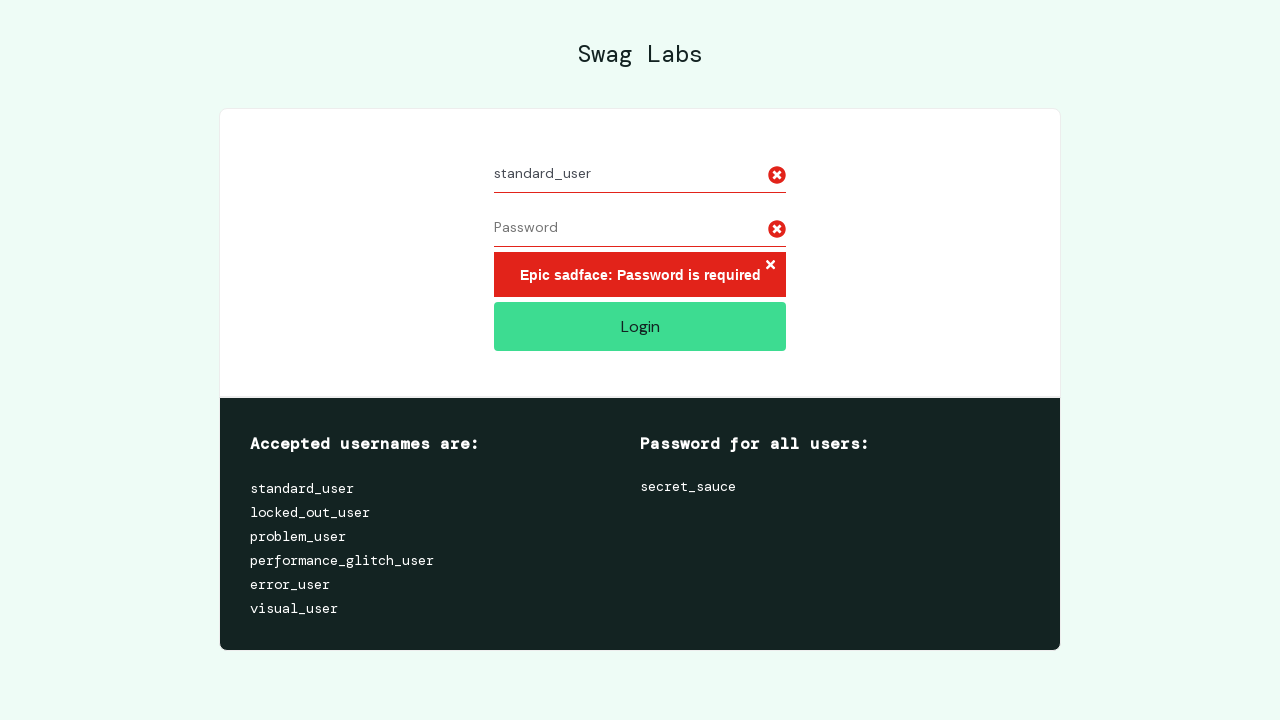

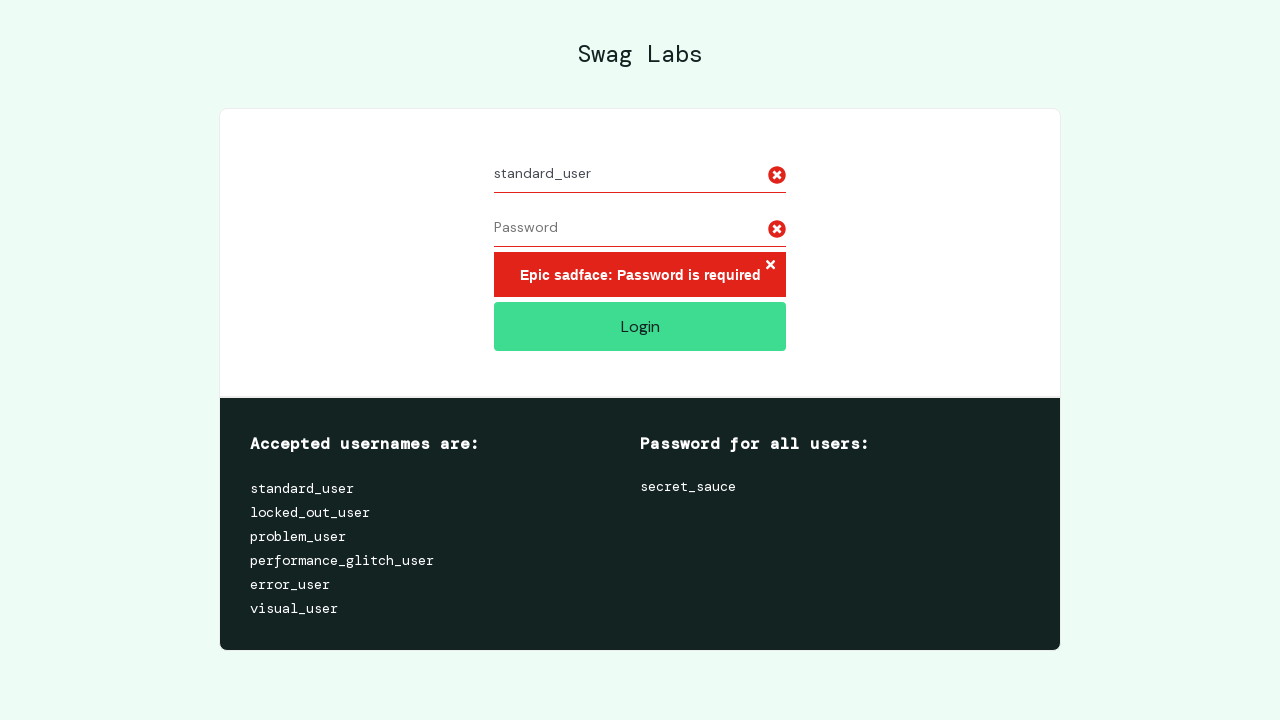